Tests an e-commerce flow by adding specific vegetables to cart, proceeding to checkout, and applying a promo code to verify the discount is applied successfully.

Starting URL: https://rahulshettyacademy.com/seleniumPractise

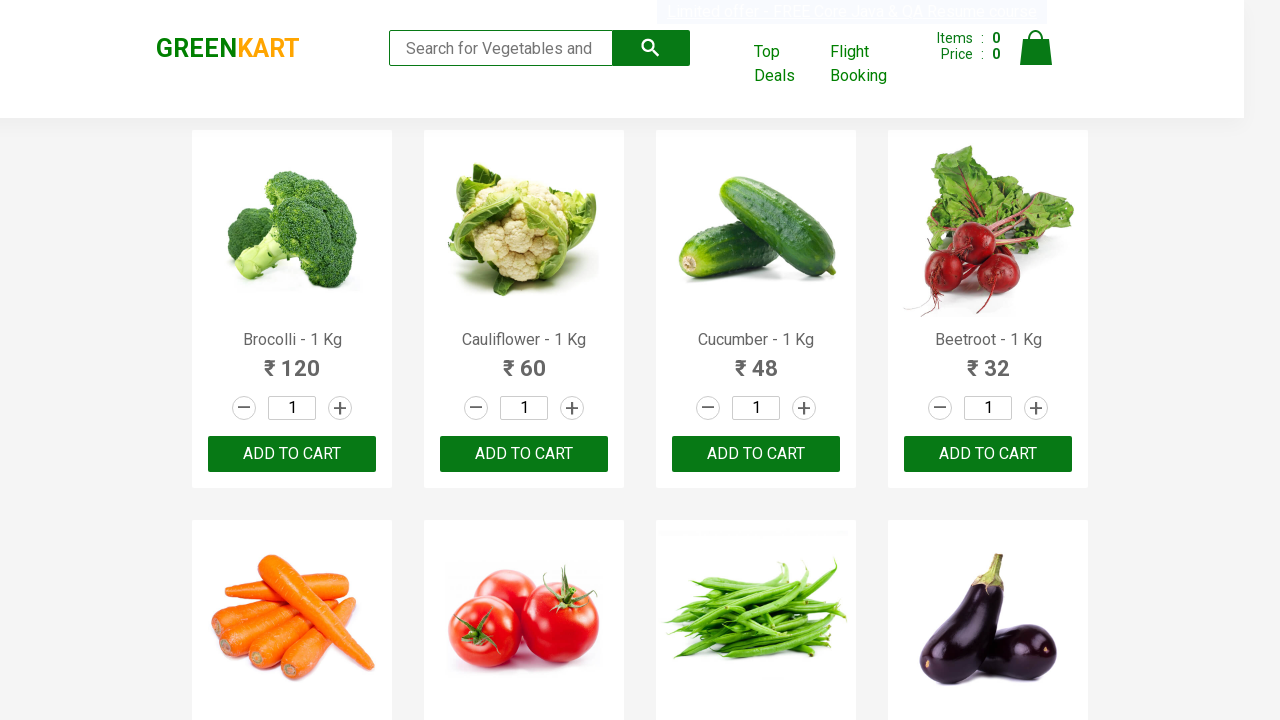

Waited for product names to load
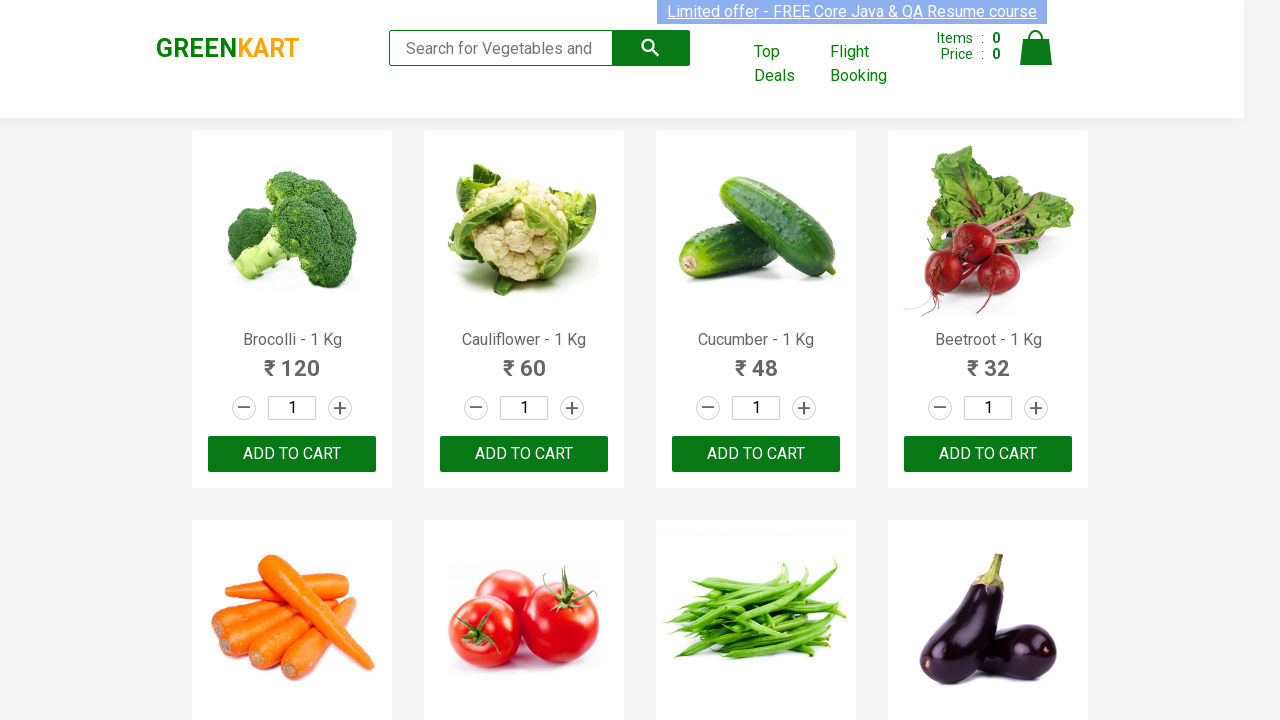

Retrieved all product elements from page
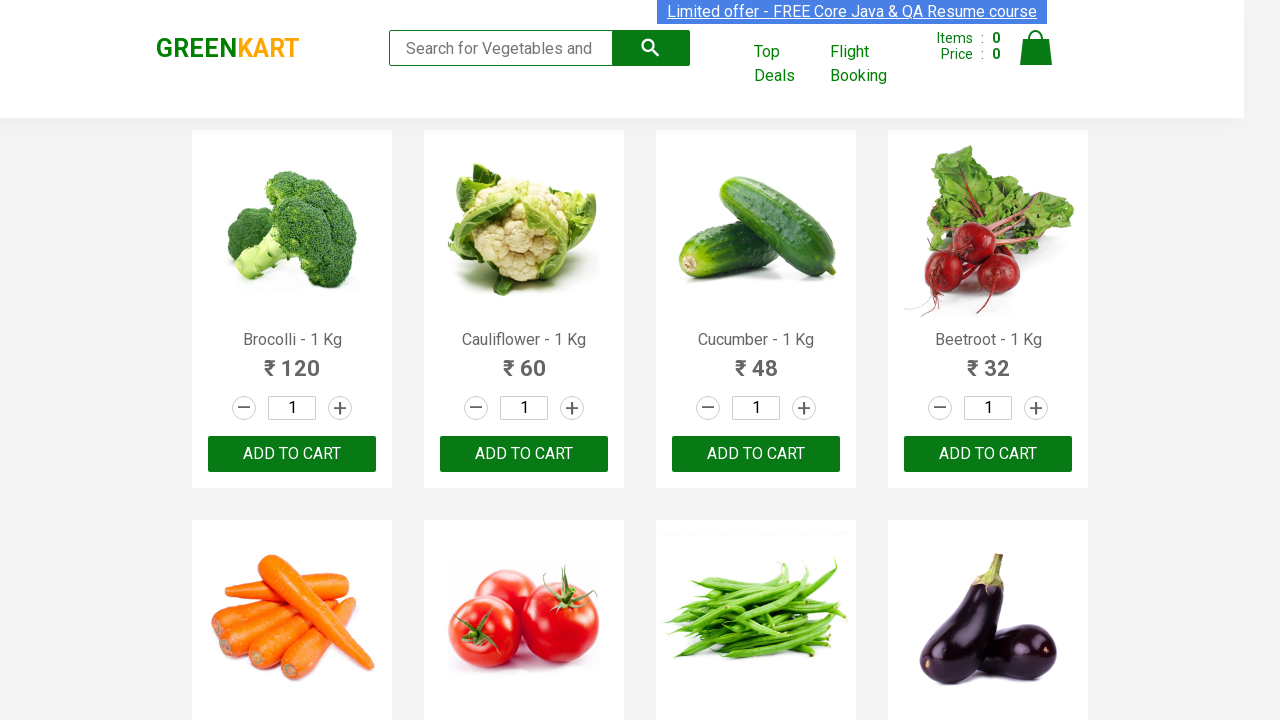

Added 'Brocolli' to cart (1/3) at (292, 454) on xpath=//div[@class='product-action']/button >> nth=0
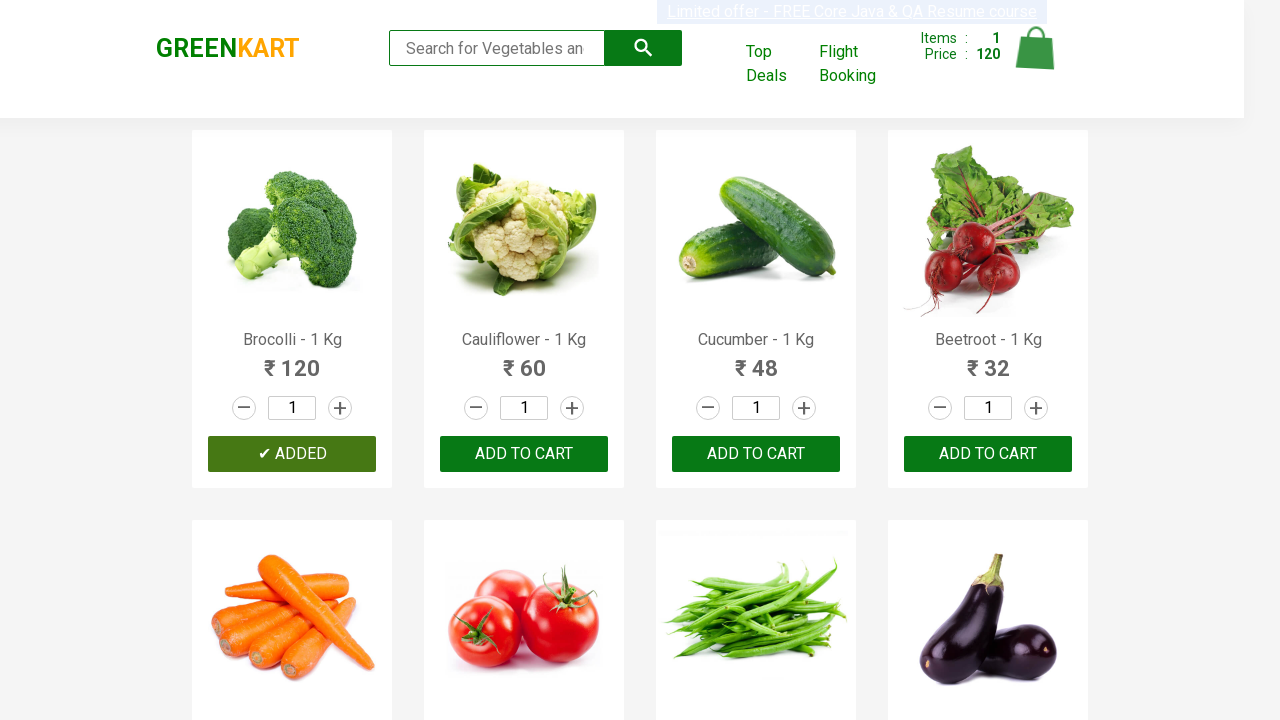

Added 'Cucumber' to cart (2/3) at (756, 454) on xpath=//div[@class='product-action']/button >> nth=2
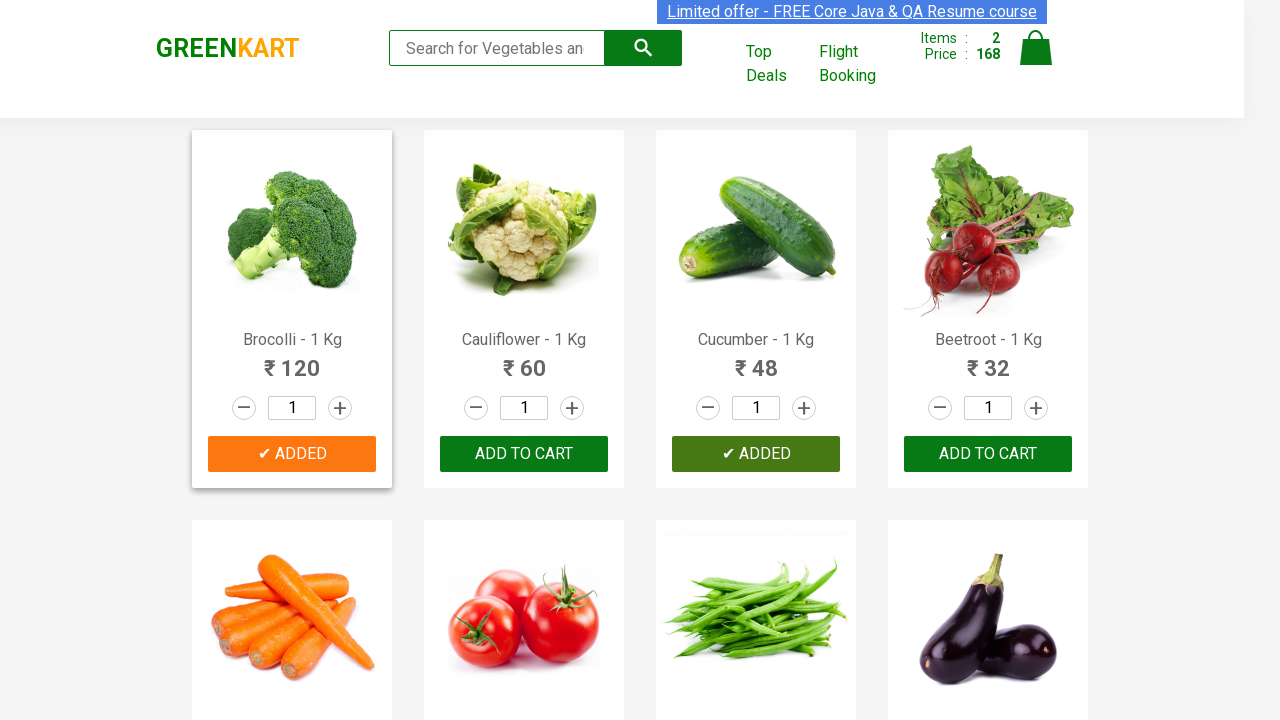

Added 'Beetroot' to cart (3/3) at (988, 454) on xpath=//div[@class='product-action']/button >> nth=3
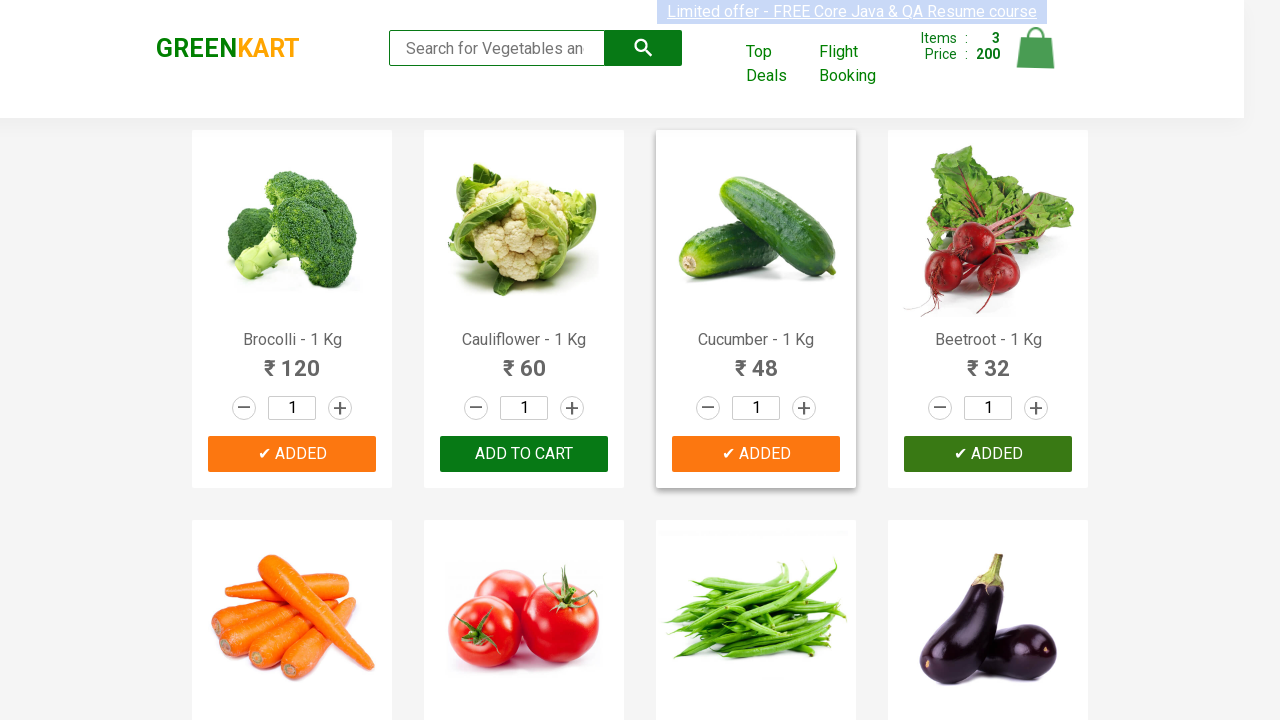

Clicked cart icon to view shopping cart at (1036, 48) on img[alt='Cart']
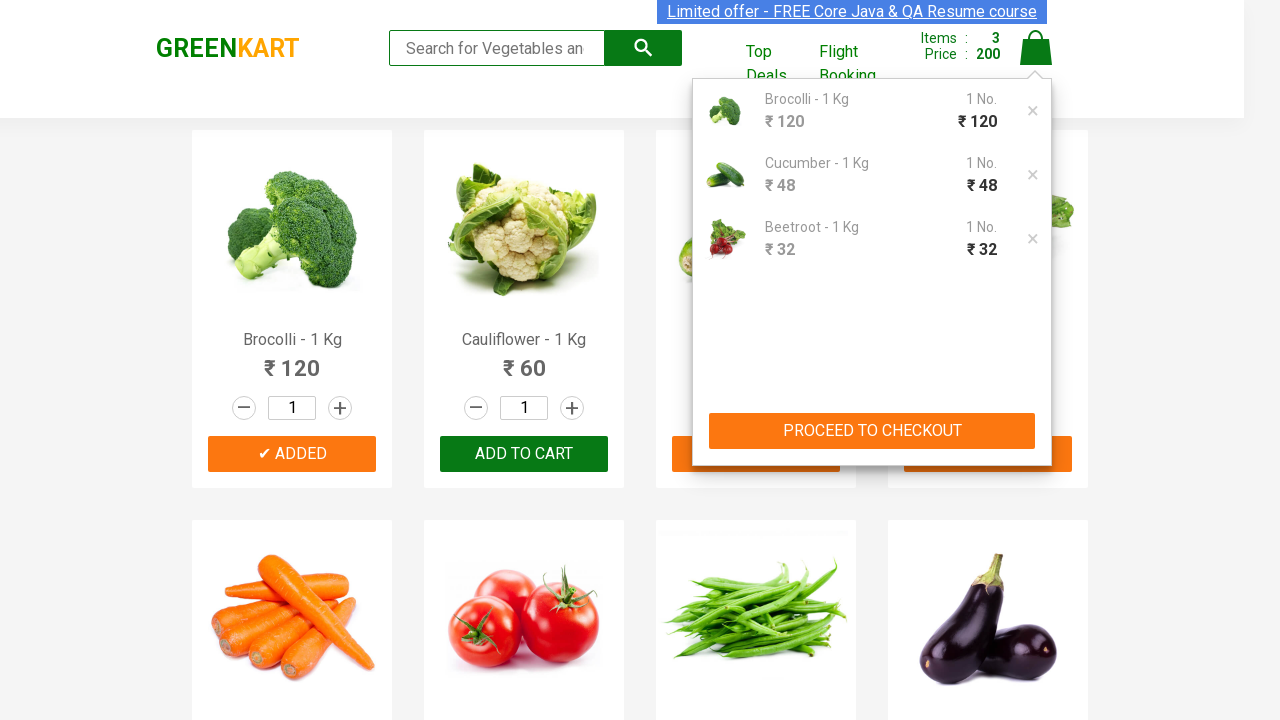

Clicked 'PROCEED TO CHECKOUT' button at (872, 431) on xpath=//button[contains(text(),'PROCEED TO CHECKOUT')]
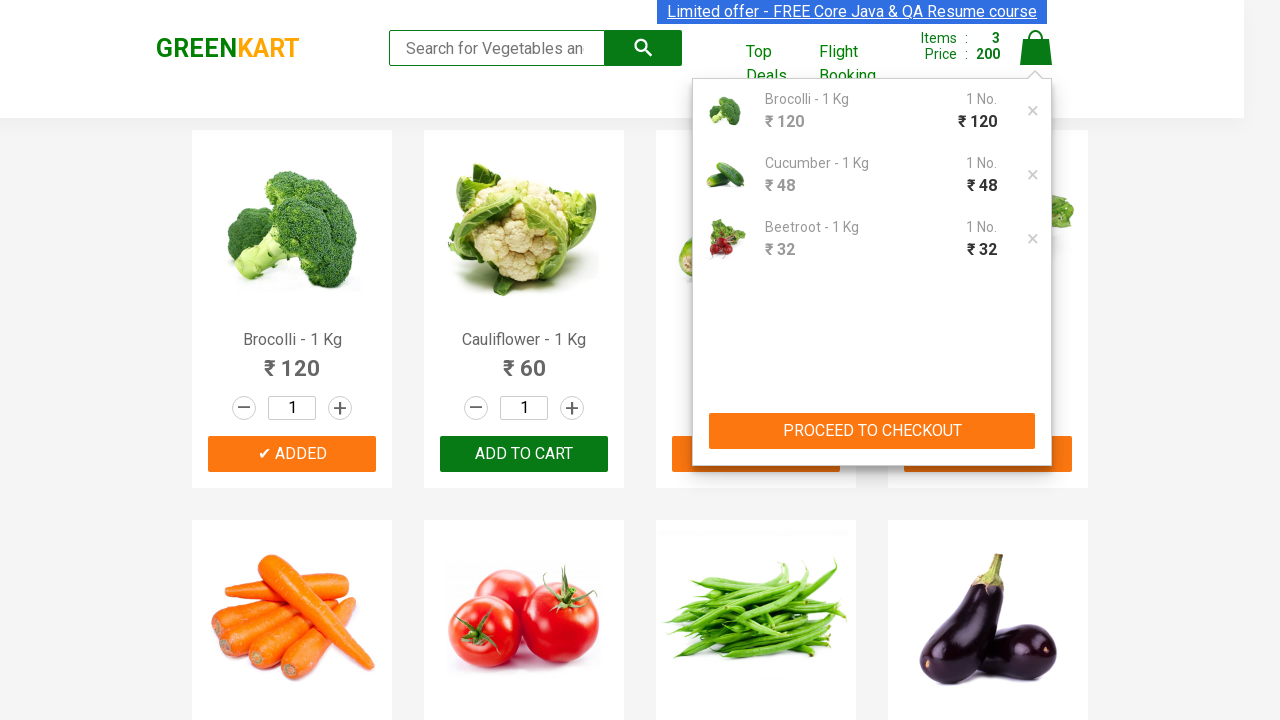

Promo code input field loaded
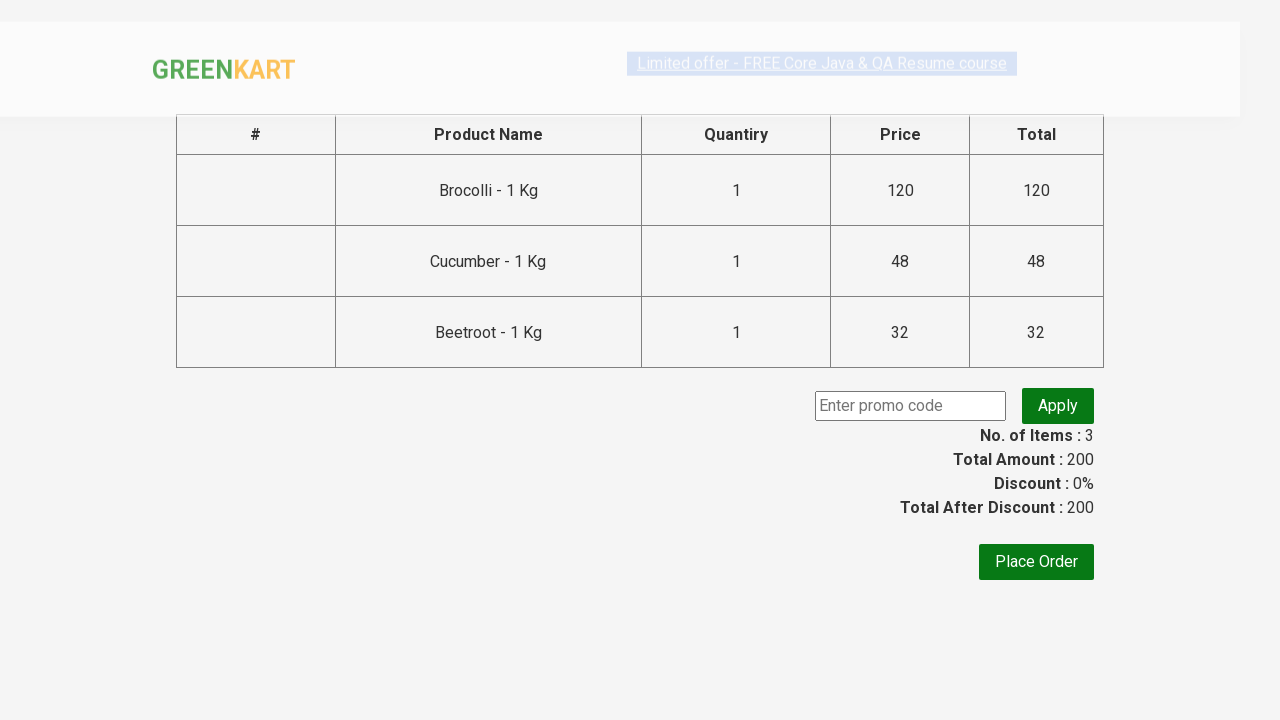

Entered promo code 'rahulshettyacademy' on input.promoCode
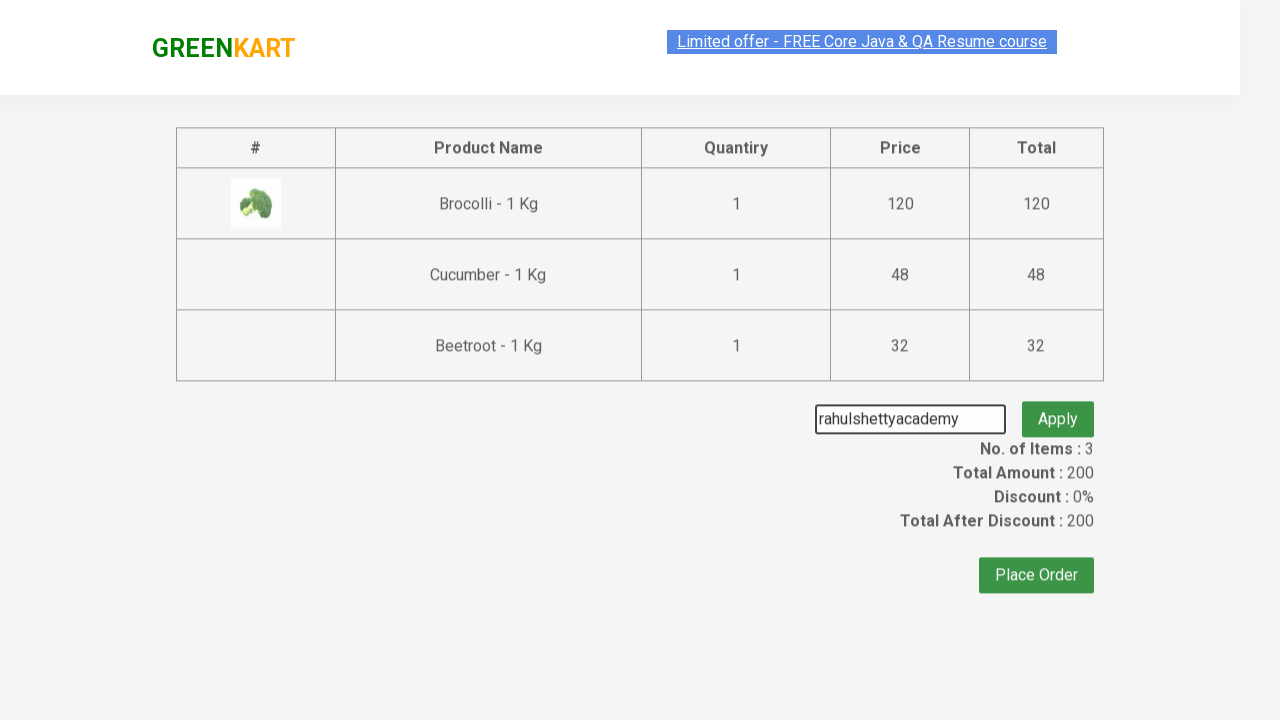

Clicked 'Apply' button to apply promo code at (1058, 406) on button.promoBtn
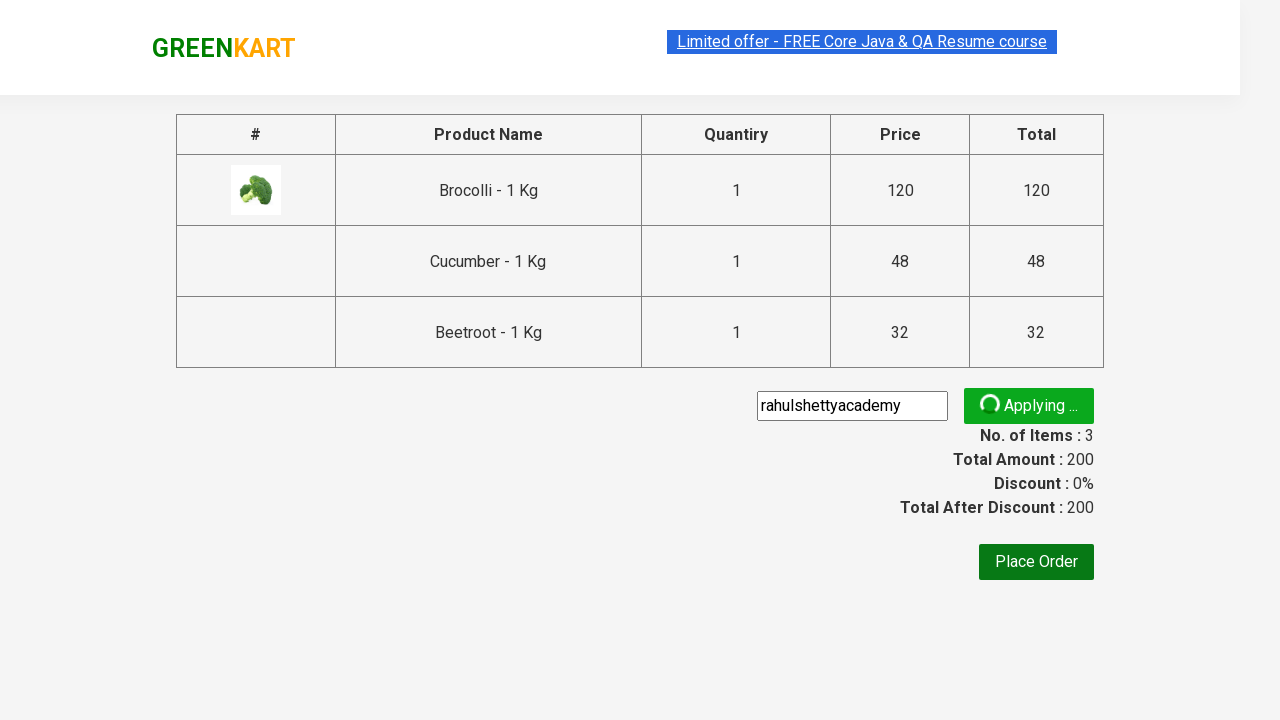

Promo discount confirmation message appeared
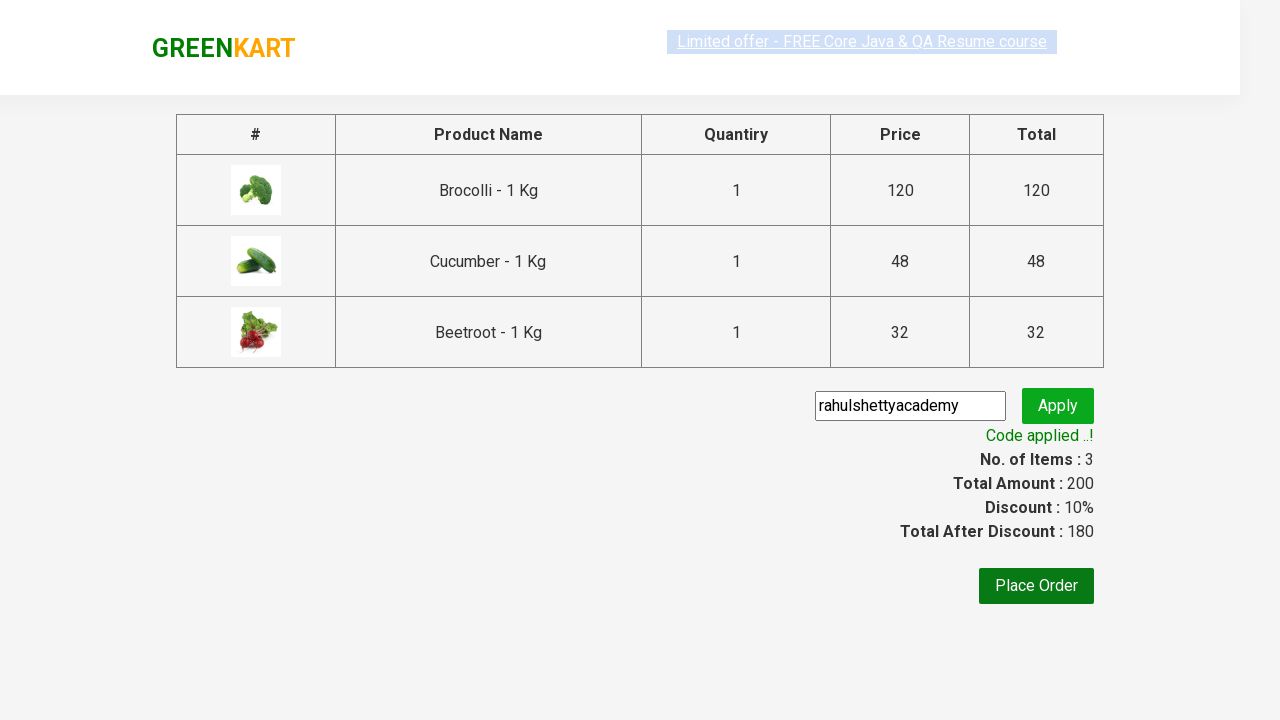

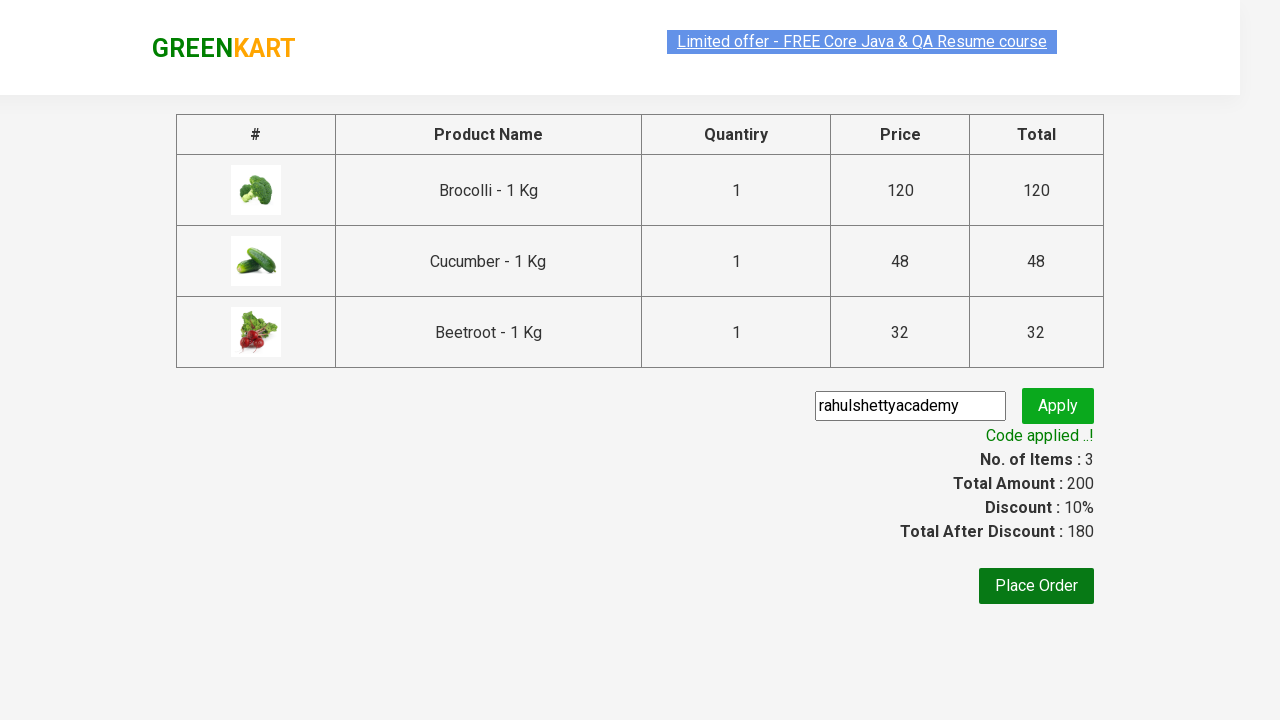